Navigates to the Versace homepage and then to a specific men's polo shirt product page to view the product details.

Starting URL: http://www.versace.com

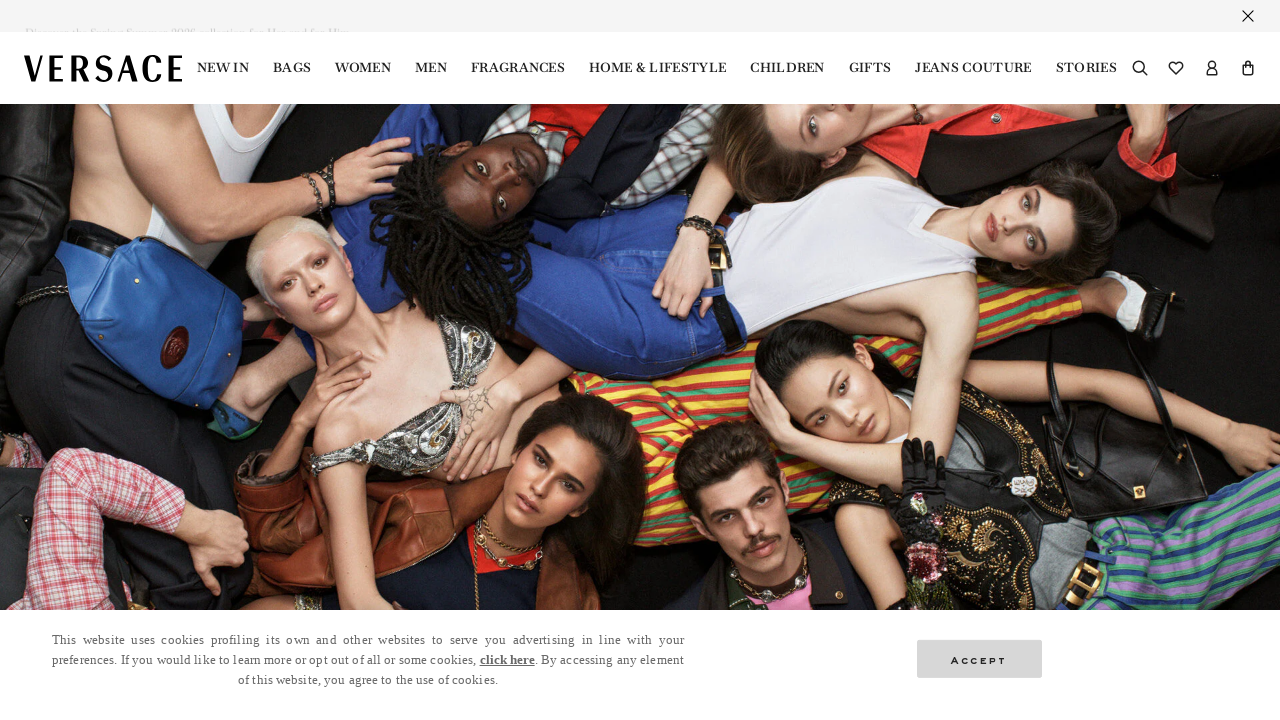

Navigated to Versace men's La Greca polo shirt product page
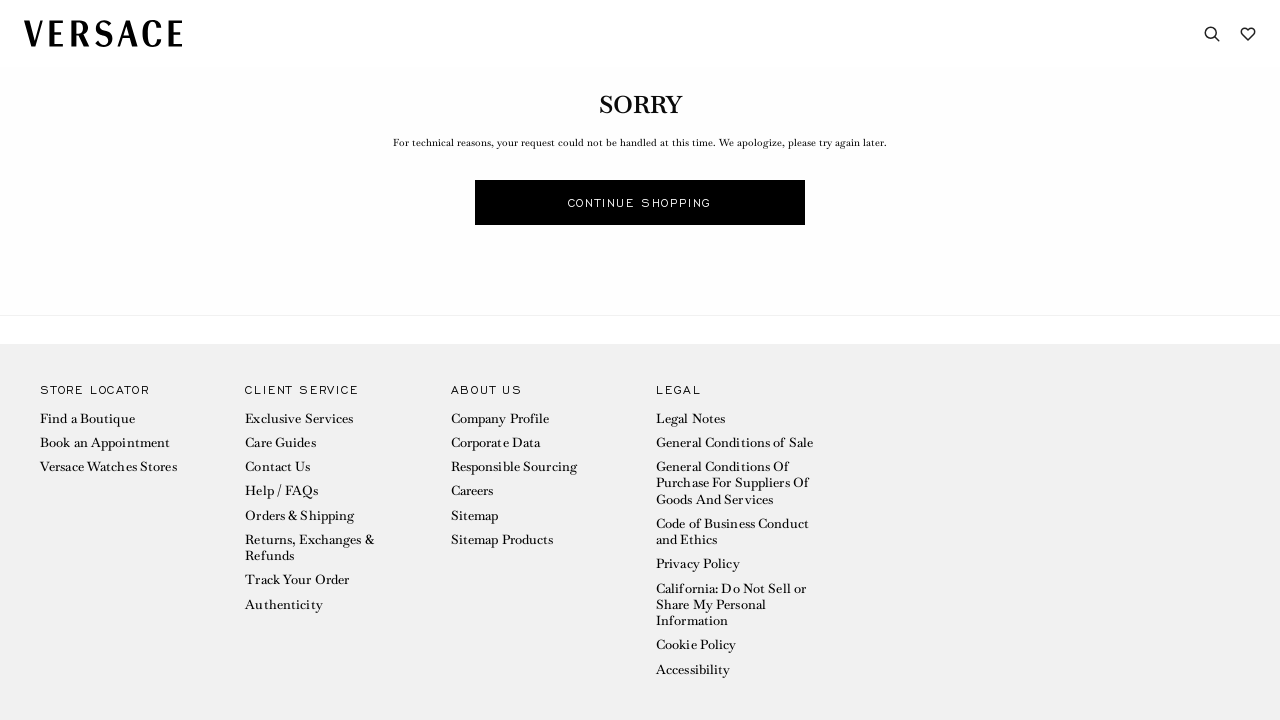

Product page DOM loaded and ready
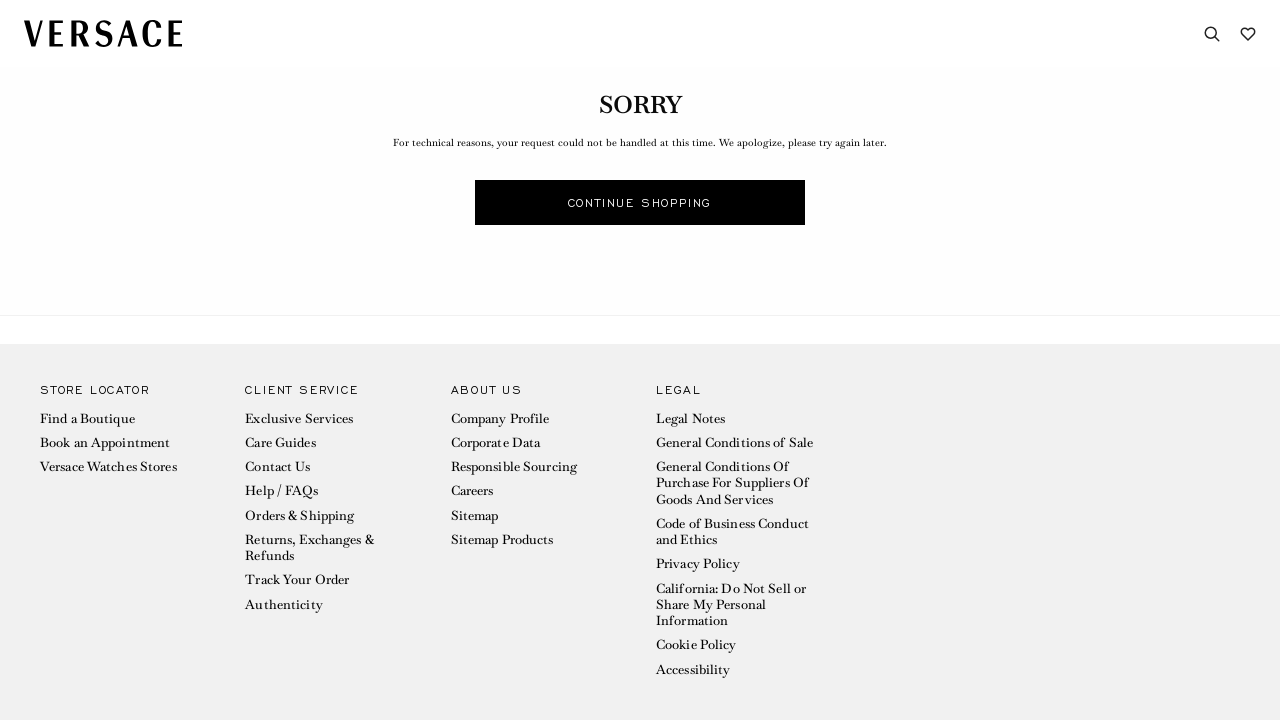

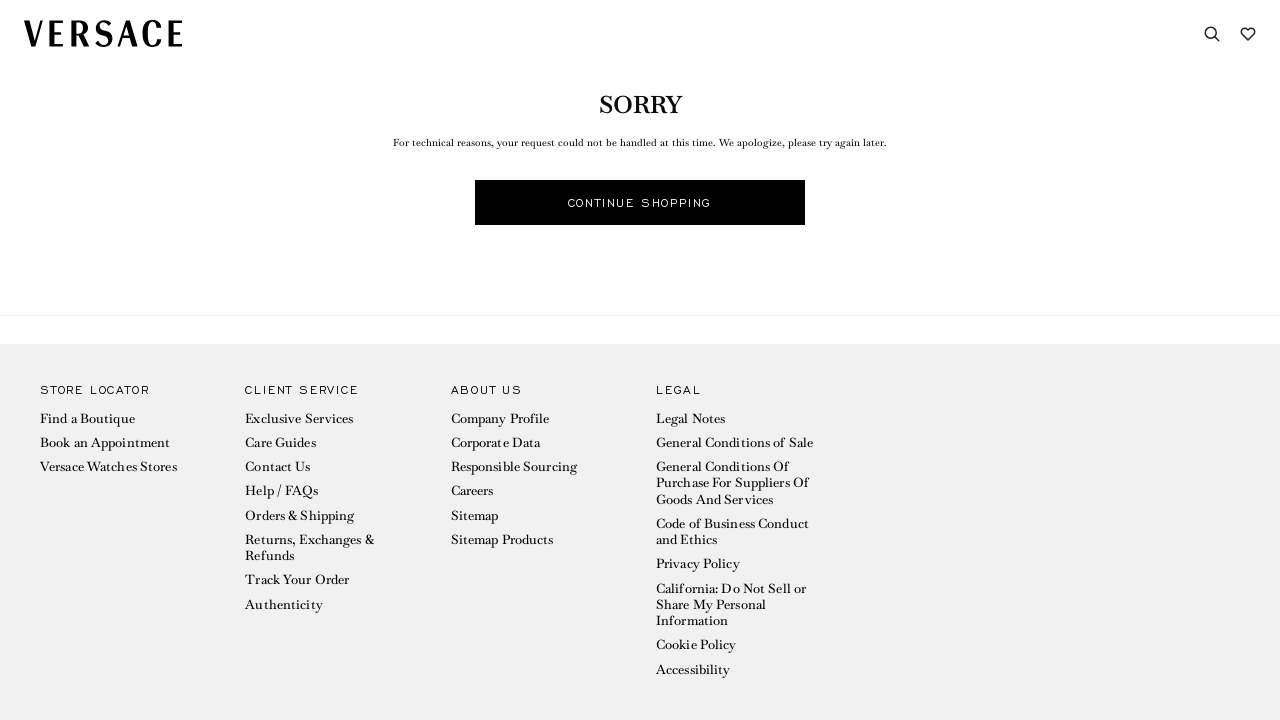